Tests browser window popup handling by clicking a button that opens multiple popup windows, then switches between them and closes each popup window individually

Starting URL: http://www.dummysoftware.com/popupdummy_testpage.html

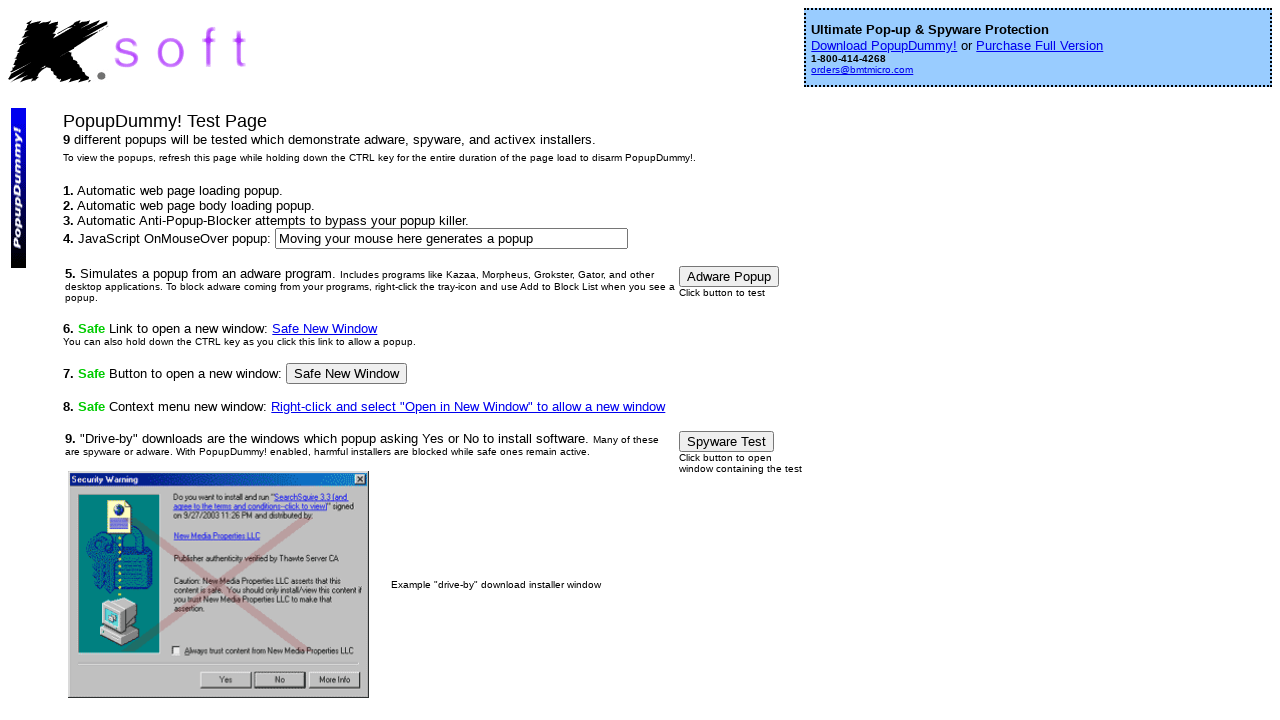

Clicked button to trigger popup windows at (729, 276) on xpath=//input[@type='button']
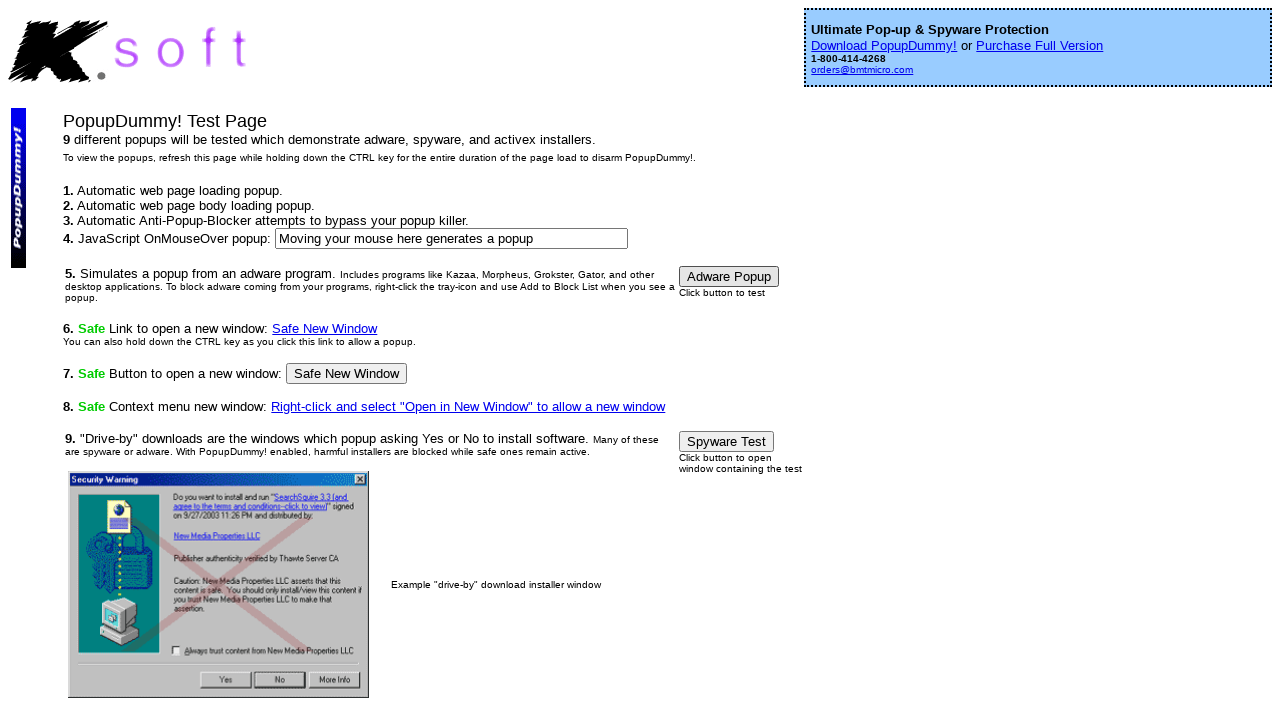

Waited for popup windows to open
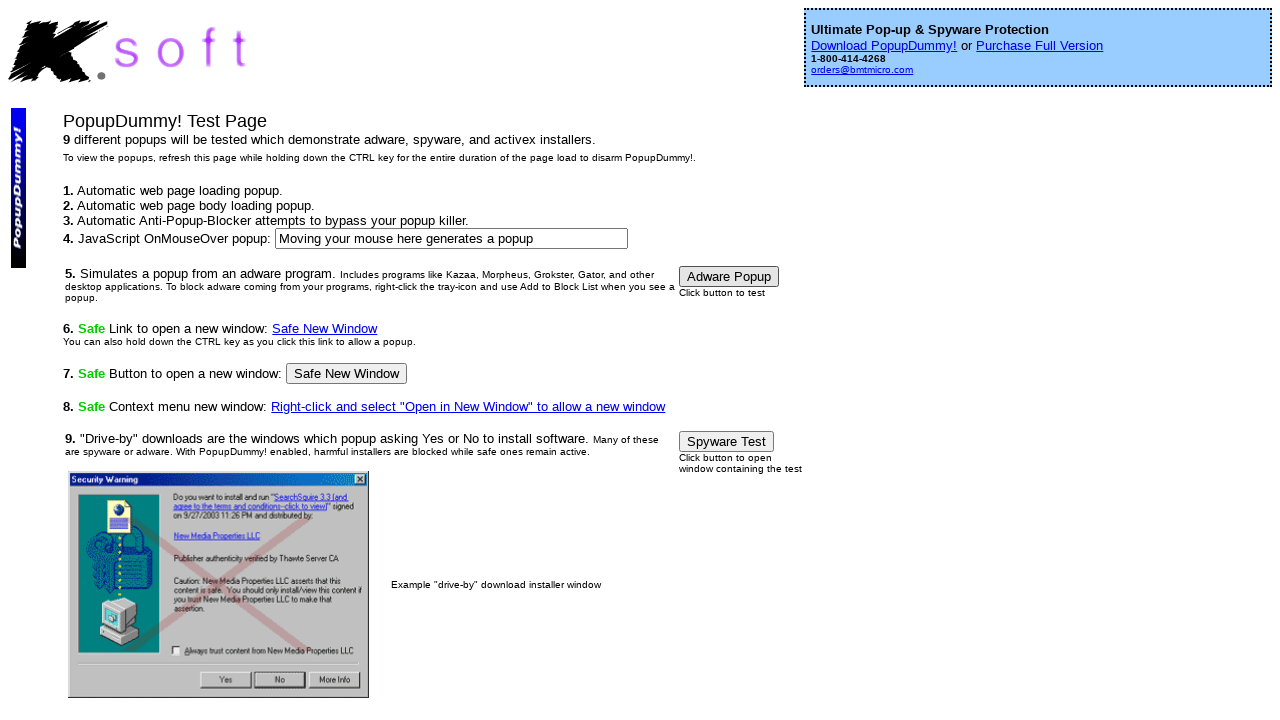

Retrieved all open pages from context
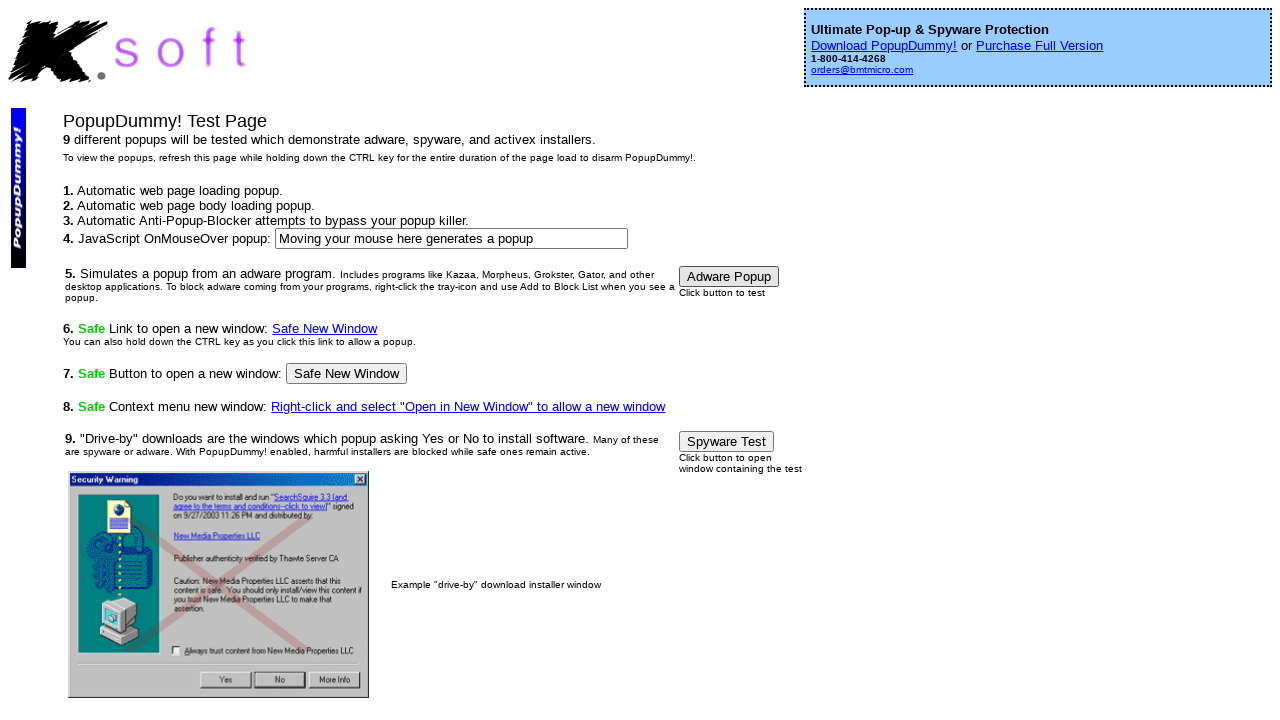

Selected first popup window
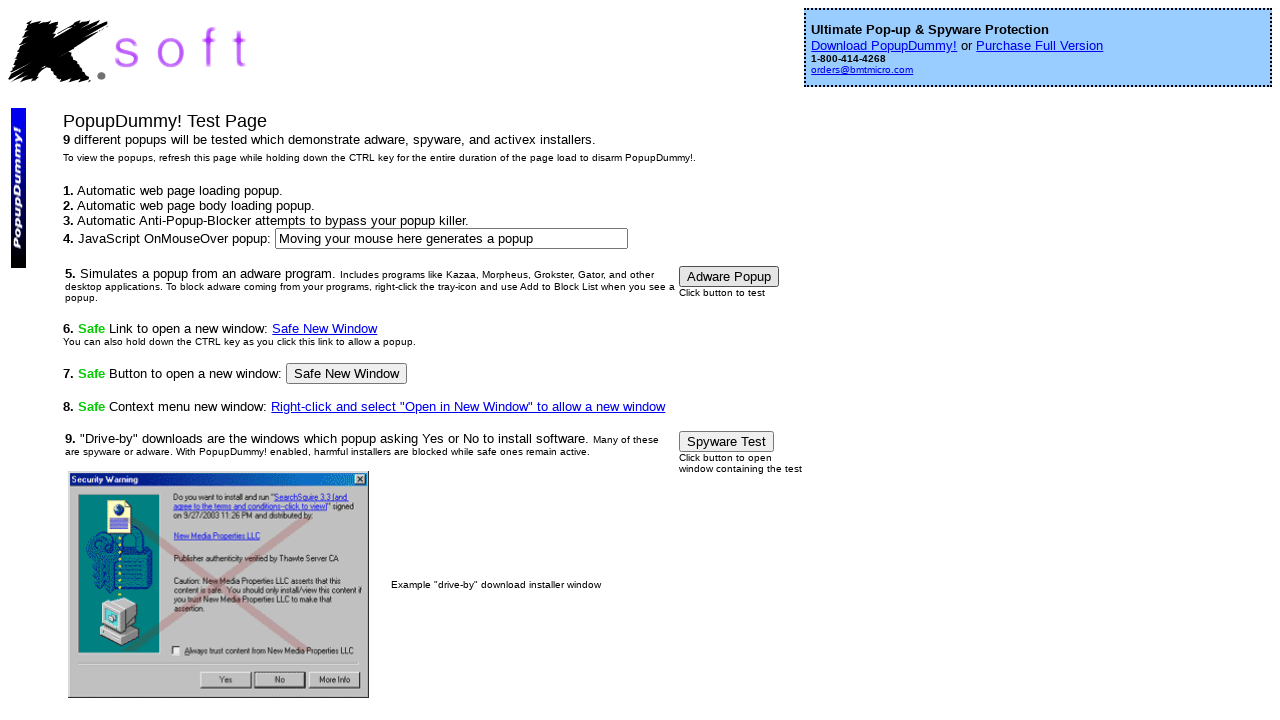

Brought first popup window to front
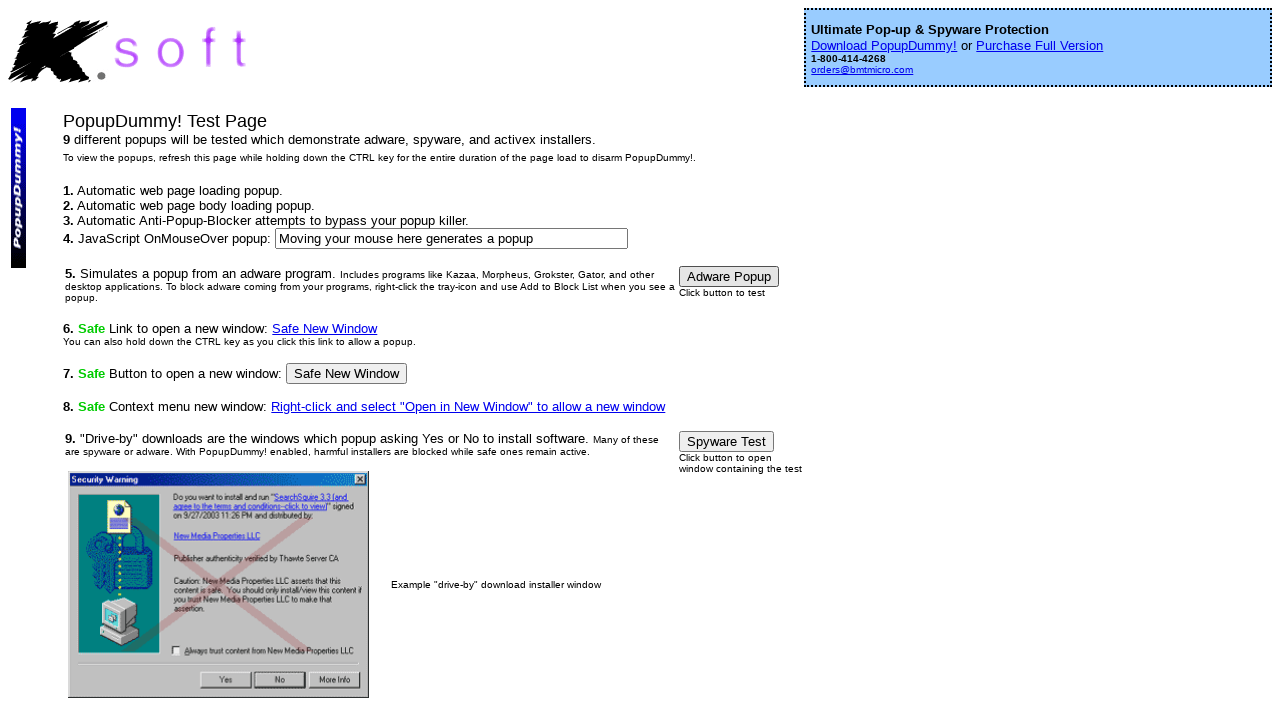

Closed first popup window
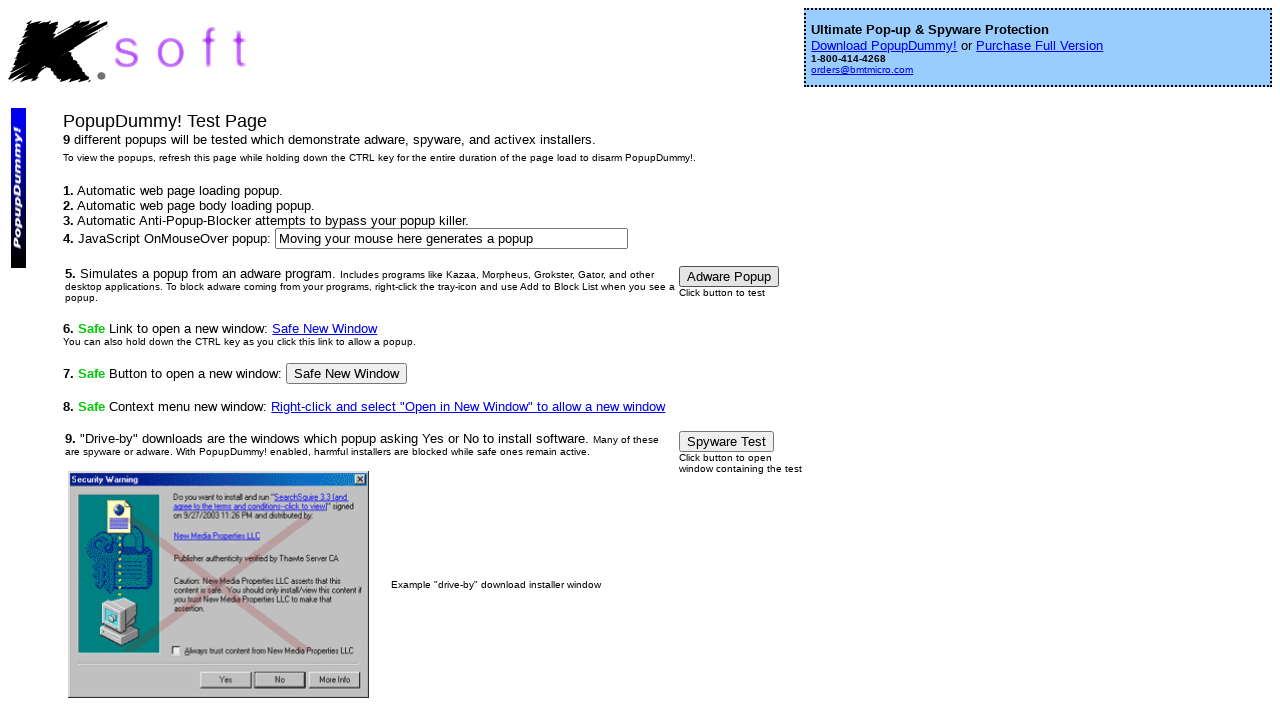

Selected second popup window
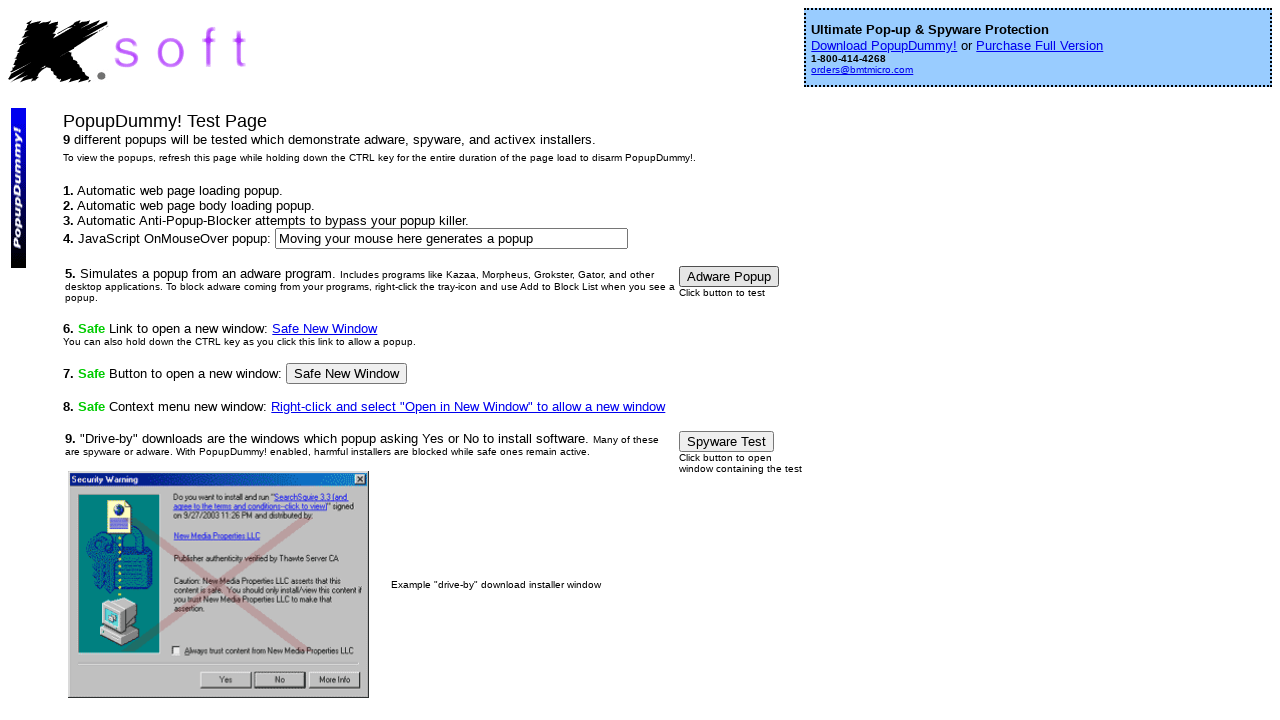

Brought second popup window to front
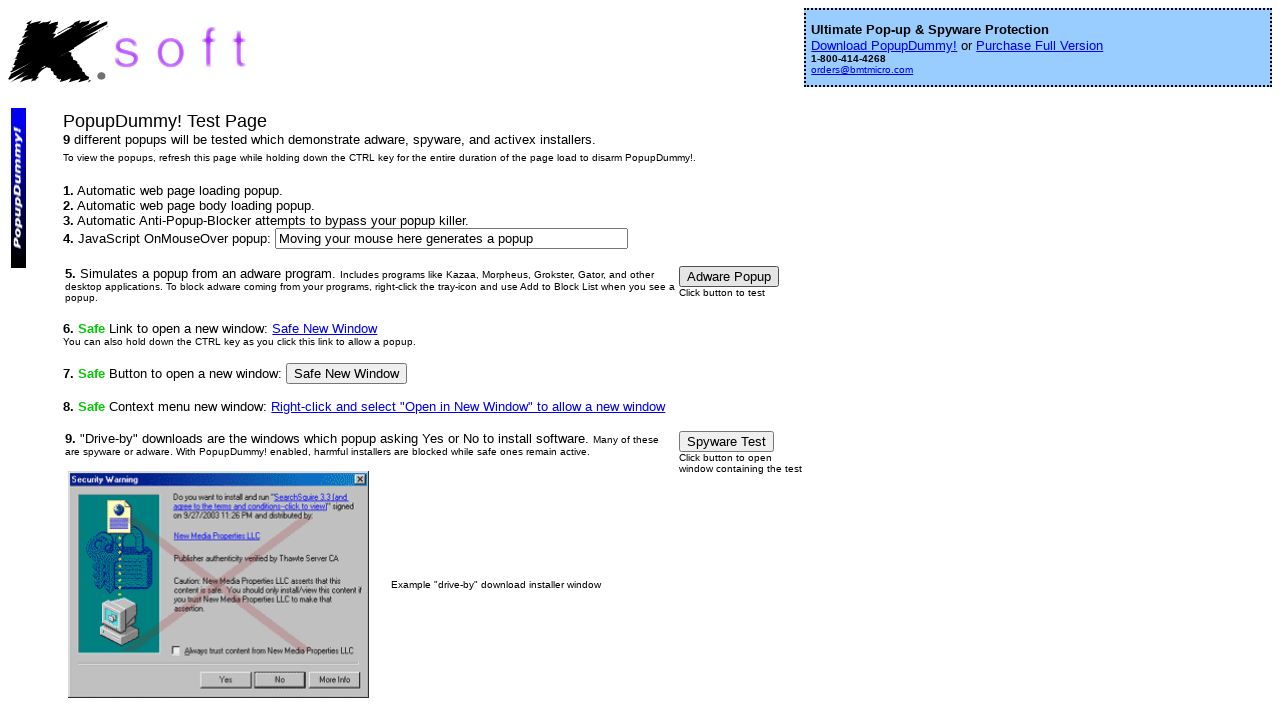

Closed second popup window
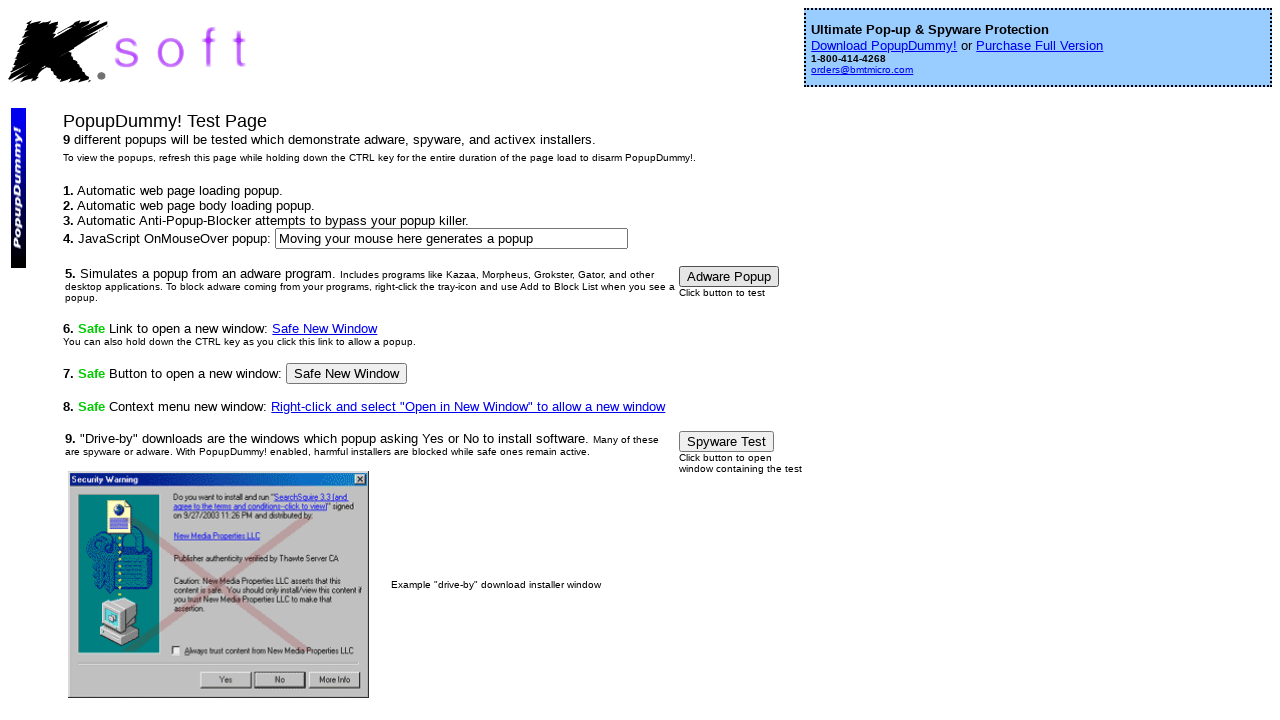

Selected third popup window
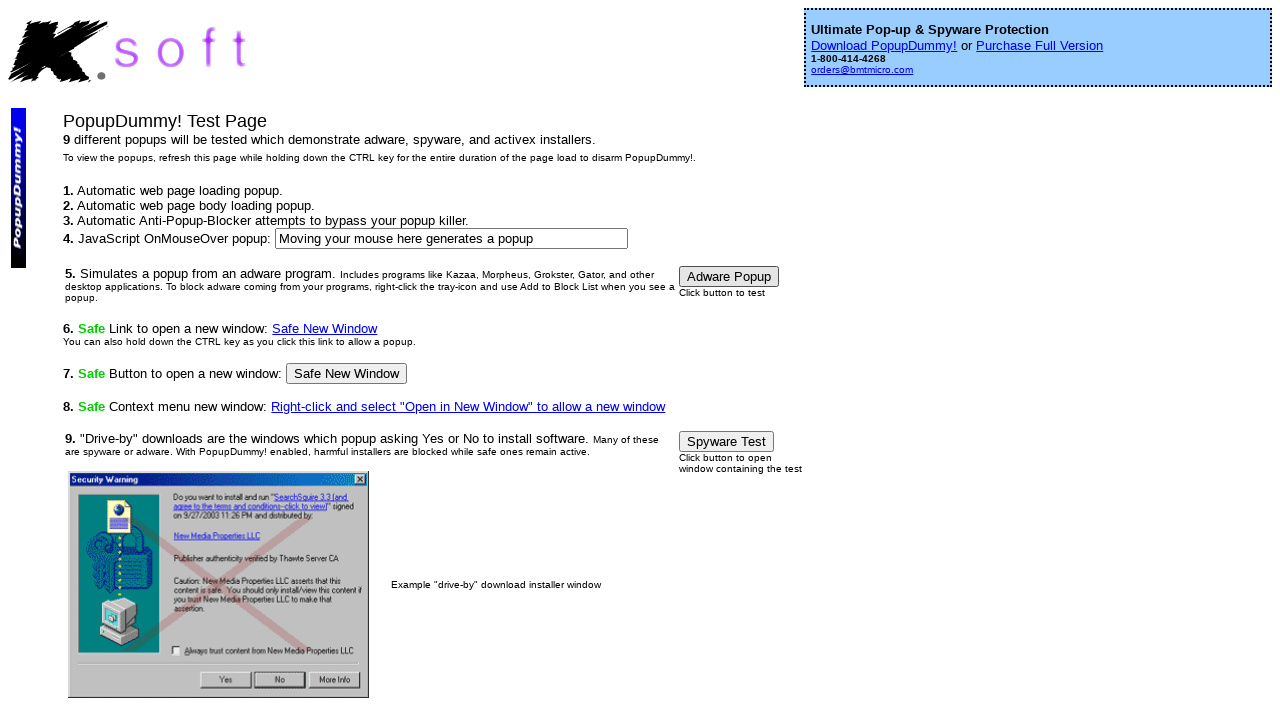

Brought third popup window to front
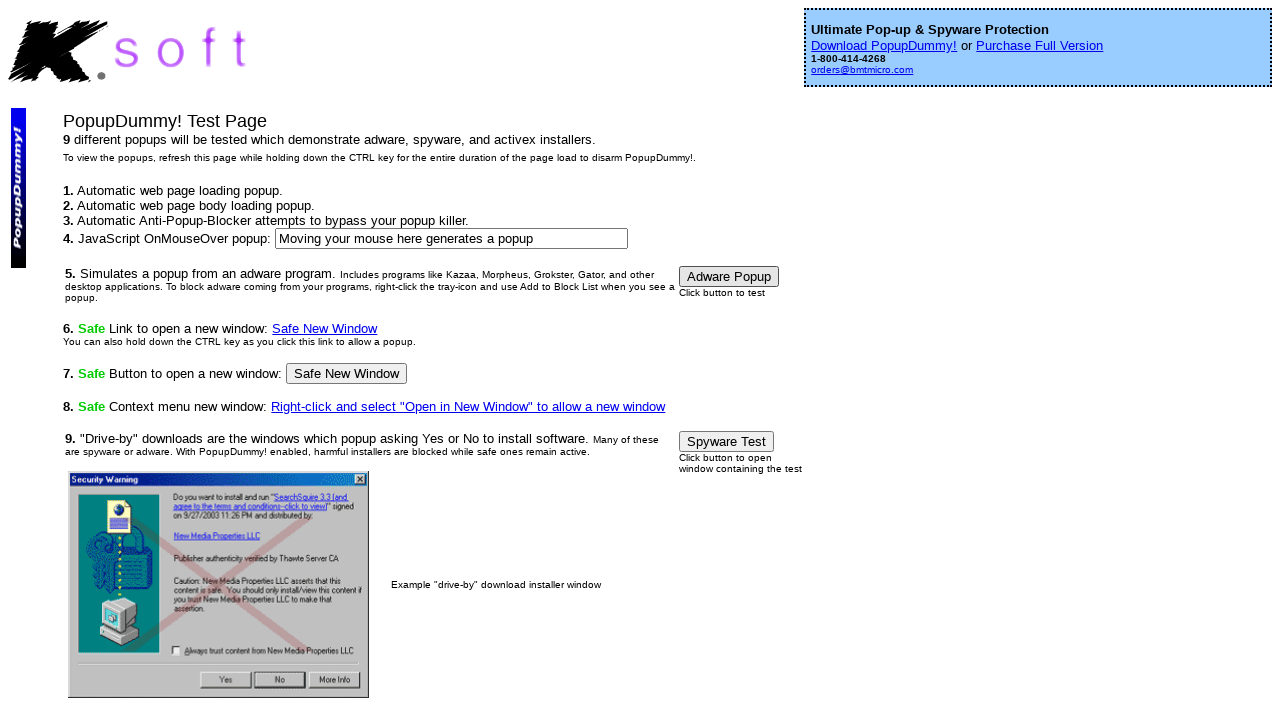

Closed third popup window
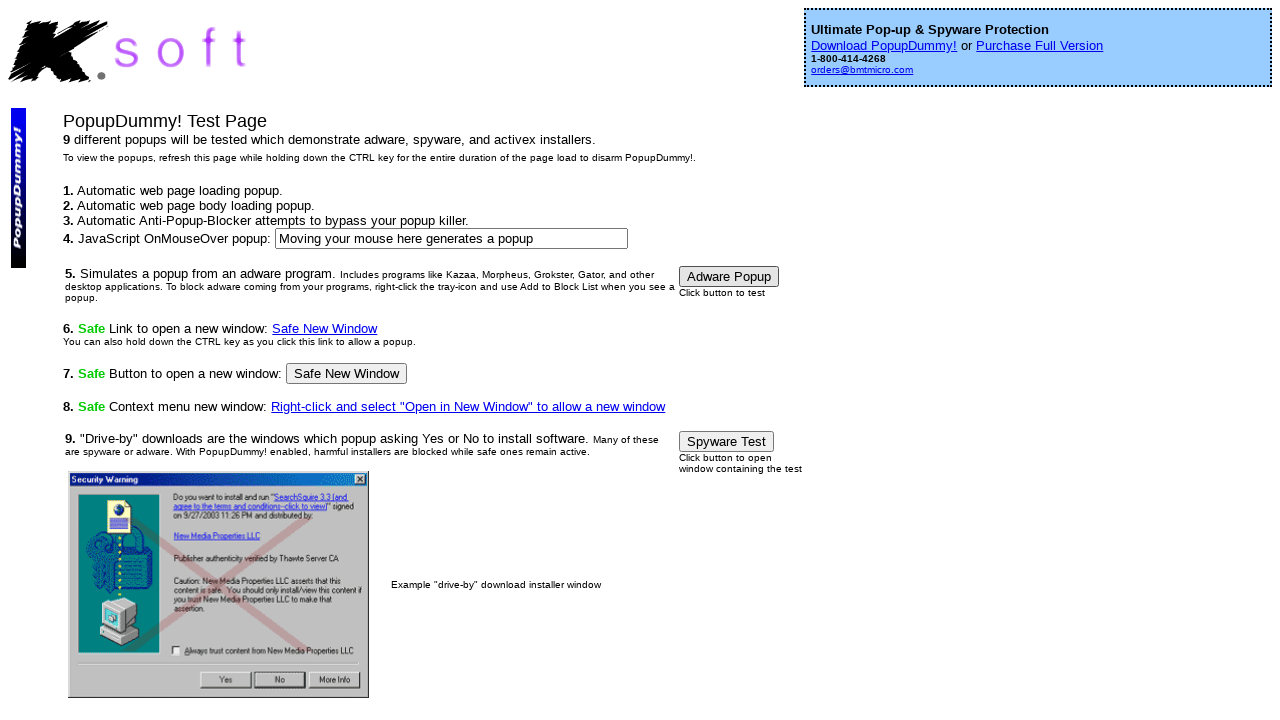

Brought main window back to front
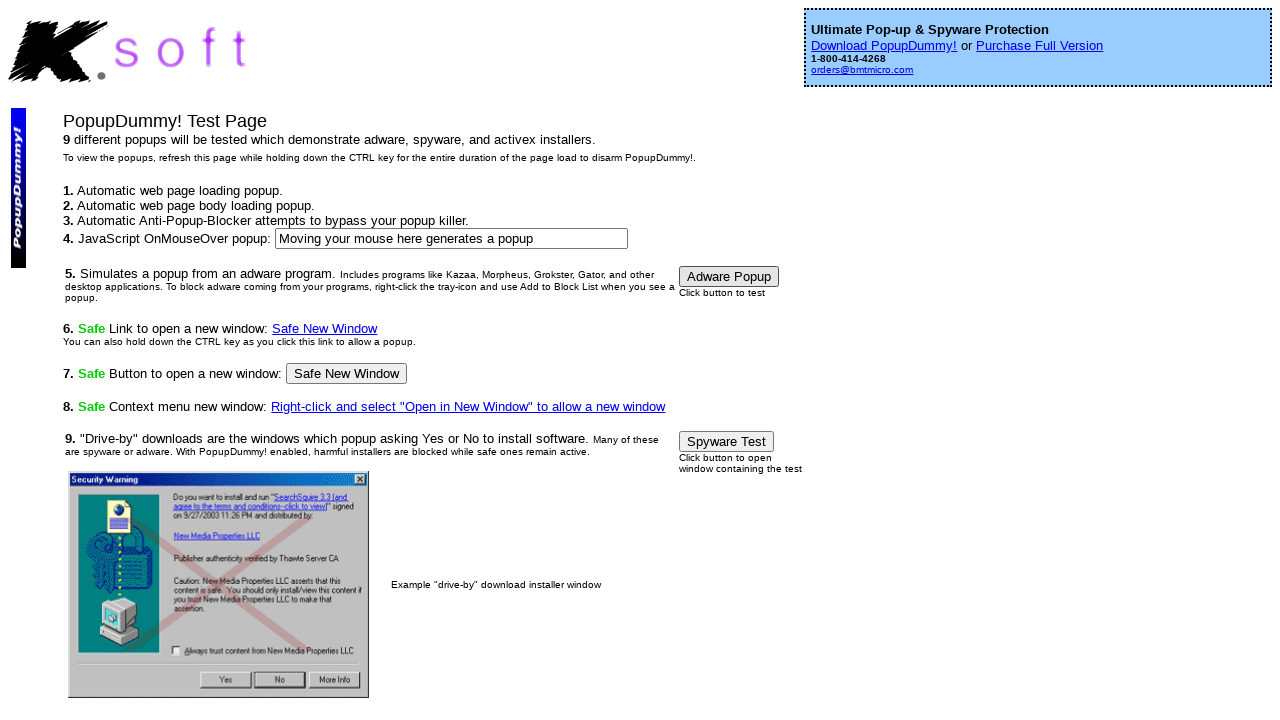

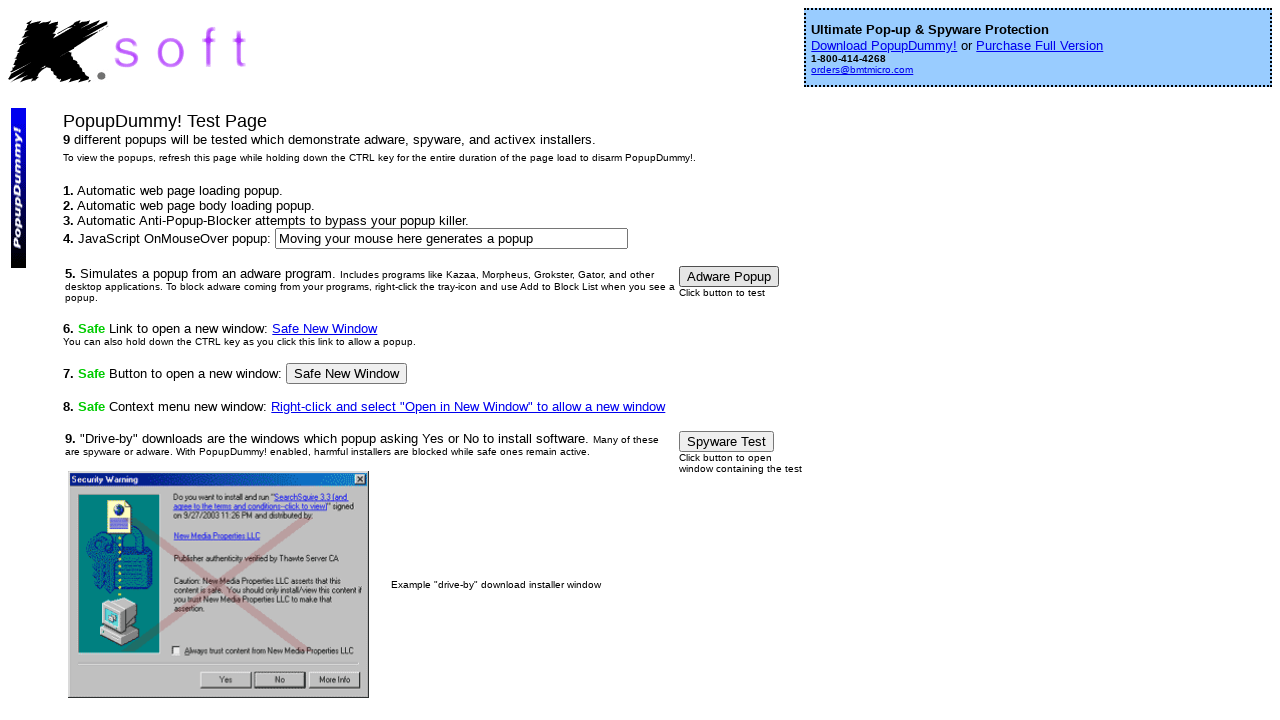